Tests login form validation by attempting to submit with an empty password field and verifying the error message

Starting URL: https://the-internet.herokuapp.com/login

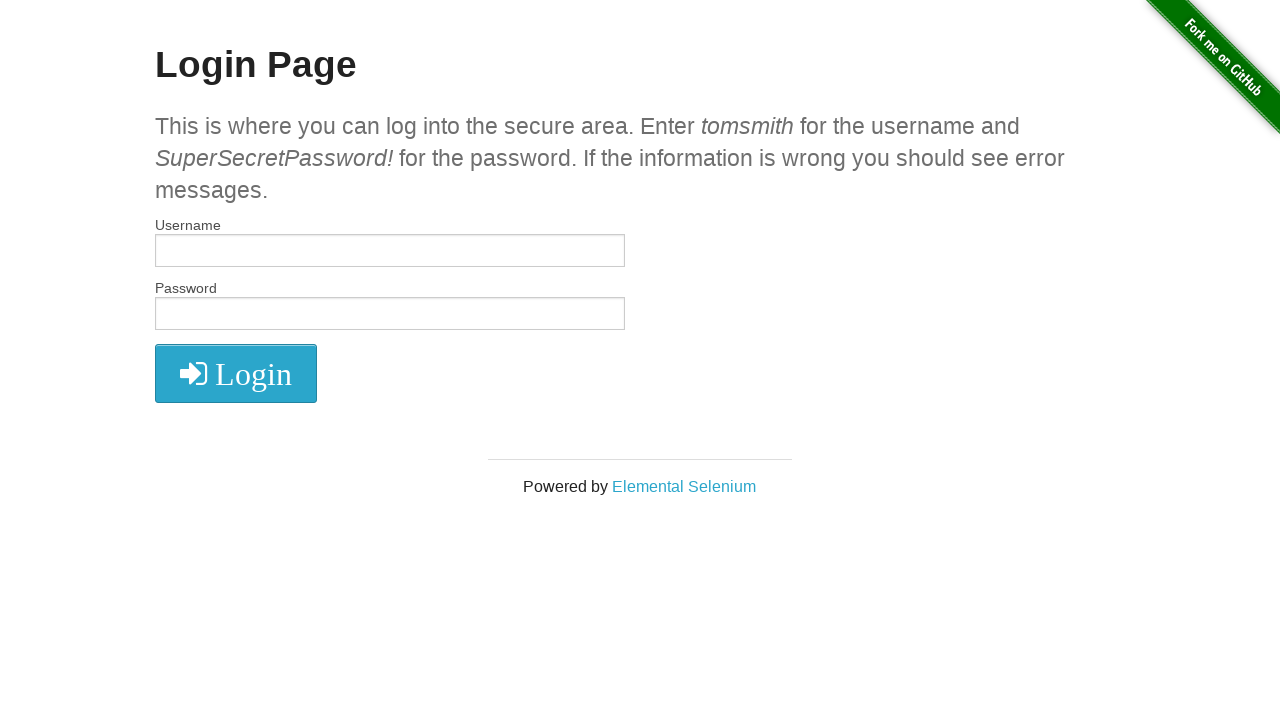

Filled username field with 'tomsmith' on #username
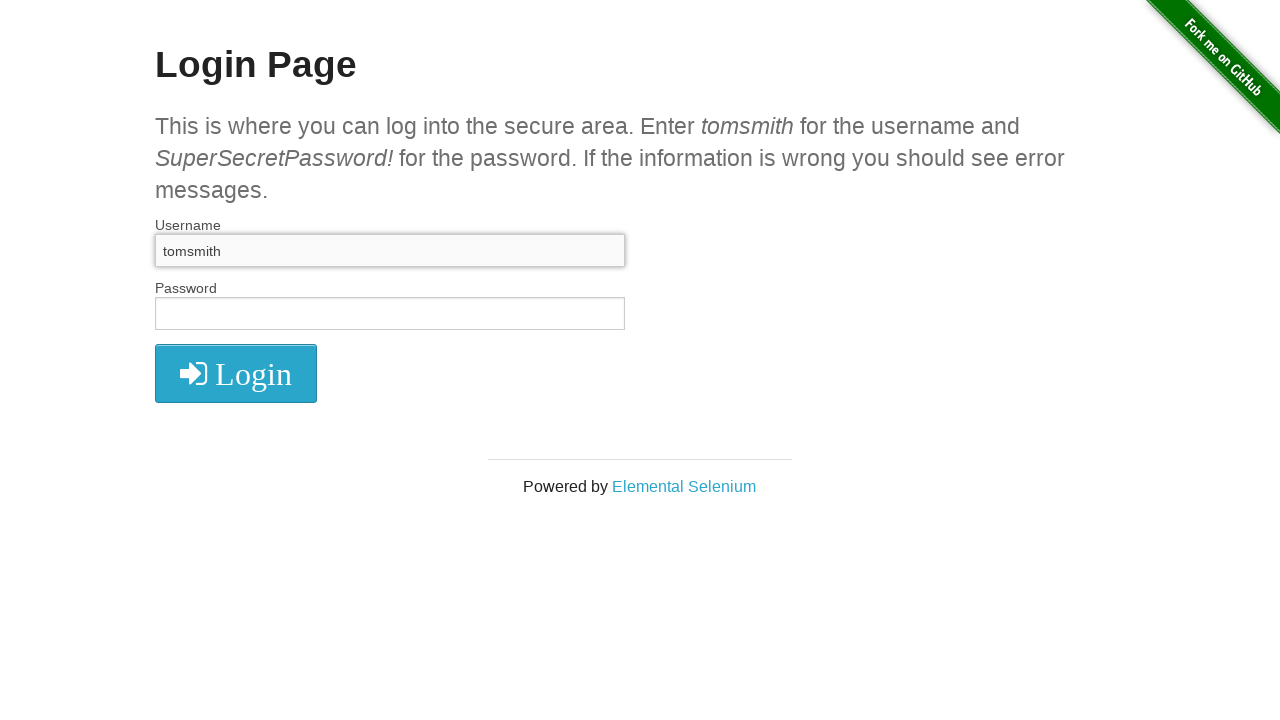

Left password field empty on #password
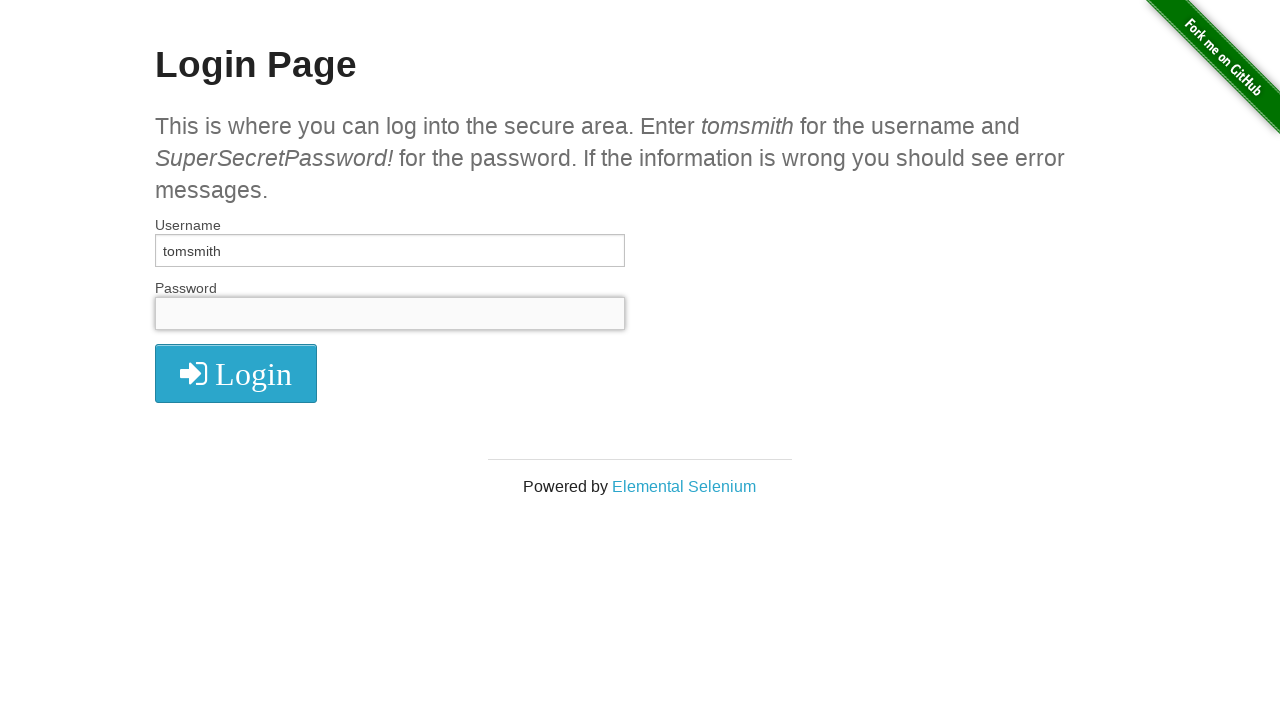

Clicked sign in button at (236, 374) on .fa-sign-in
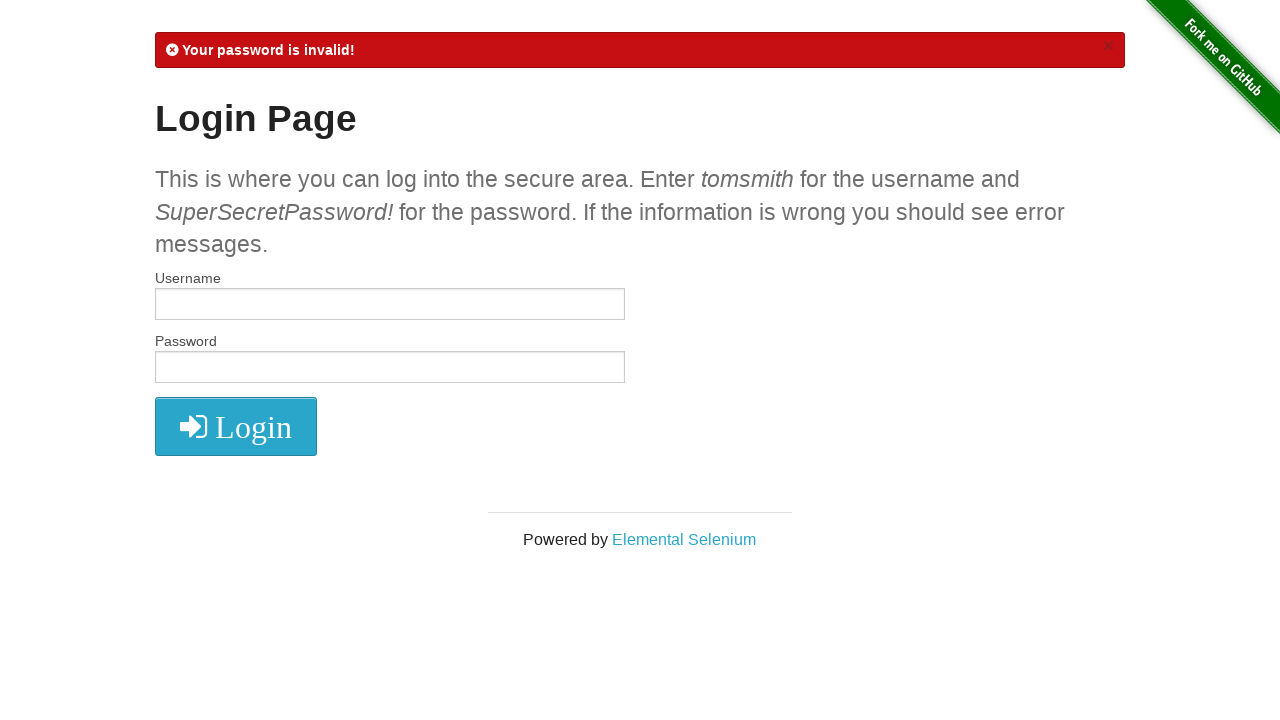

Error message appeared on page
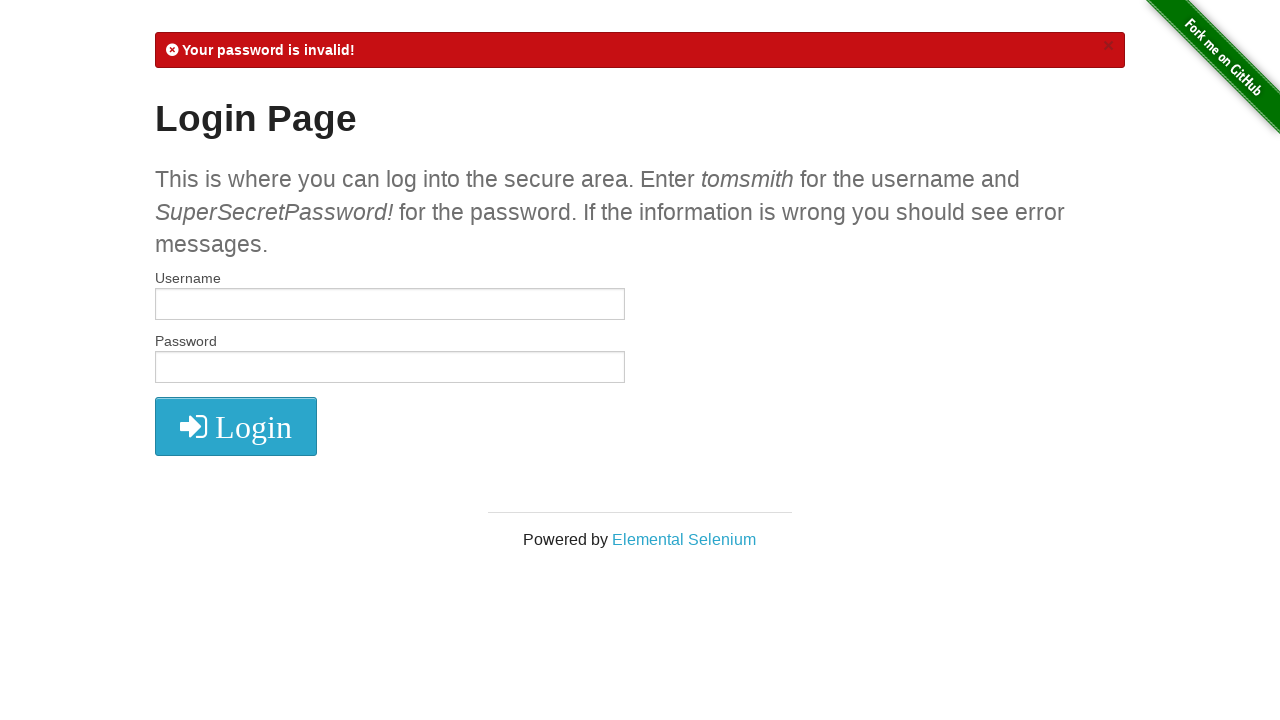

Retrieved error message text content
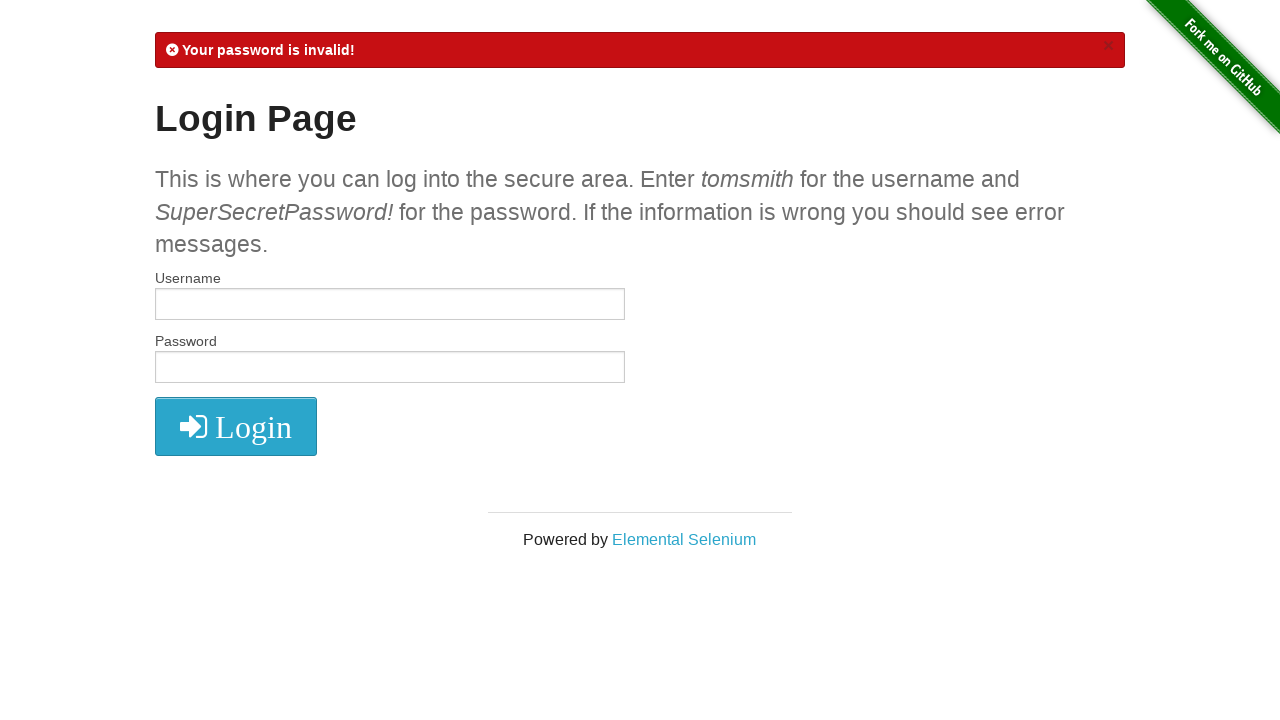

Verified error message contains 'Your password is invalid!'
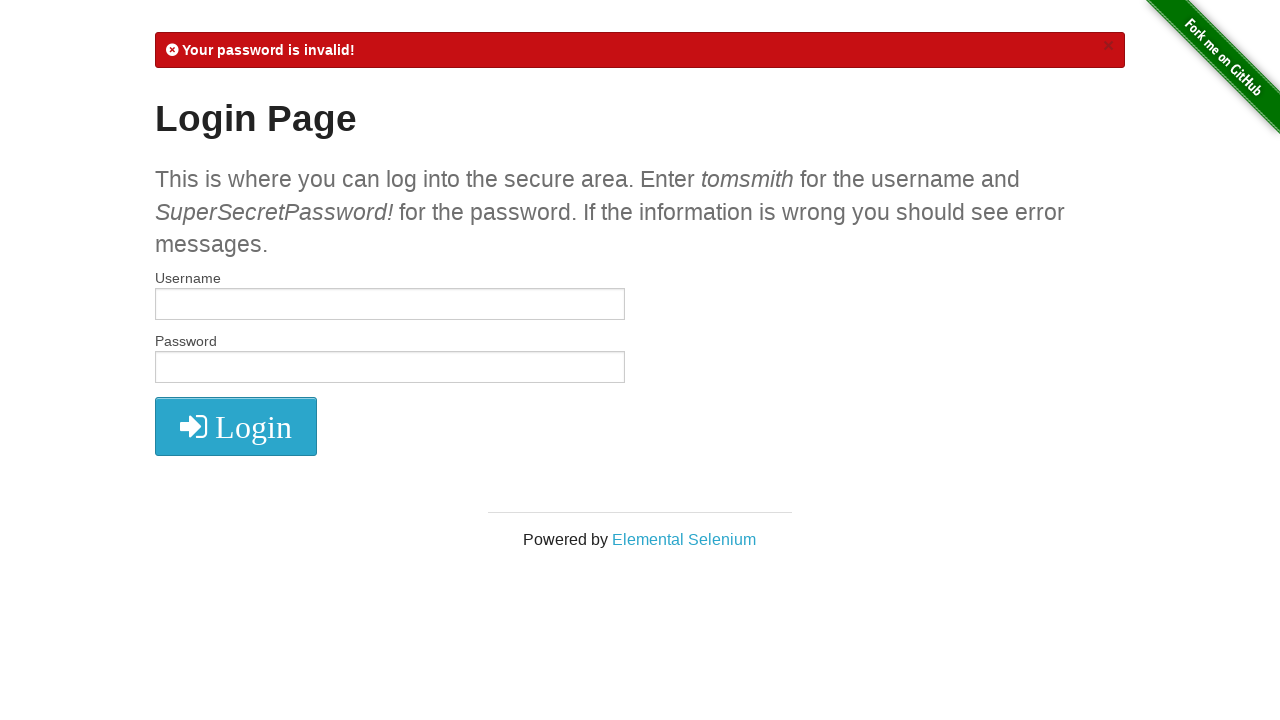

Retrieved error element CSS classes
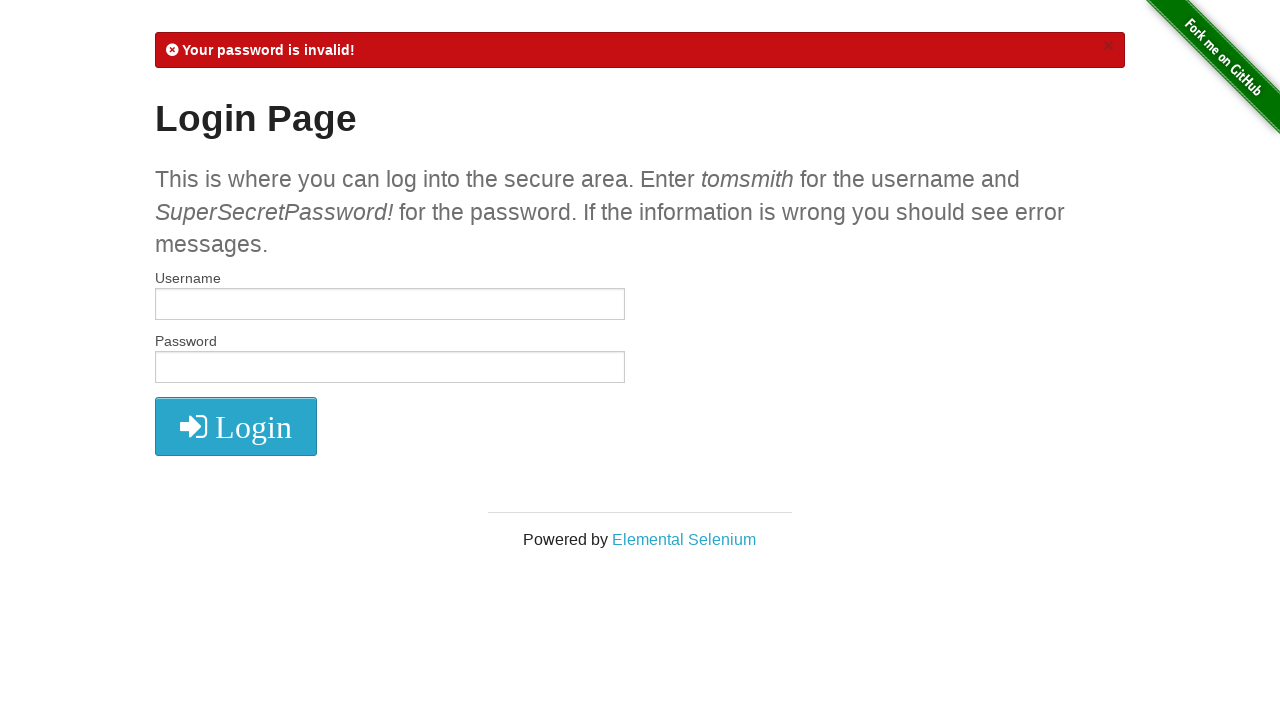

Verified error element contains 'error' class
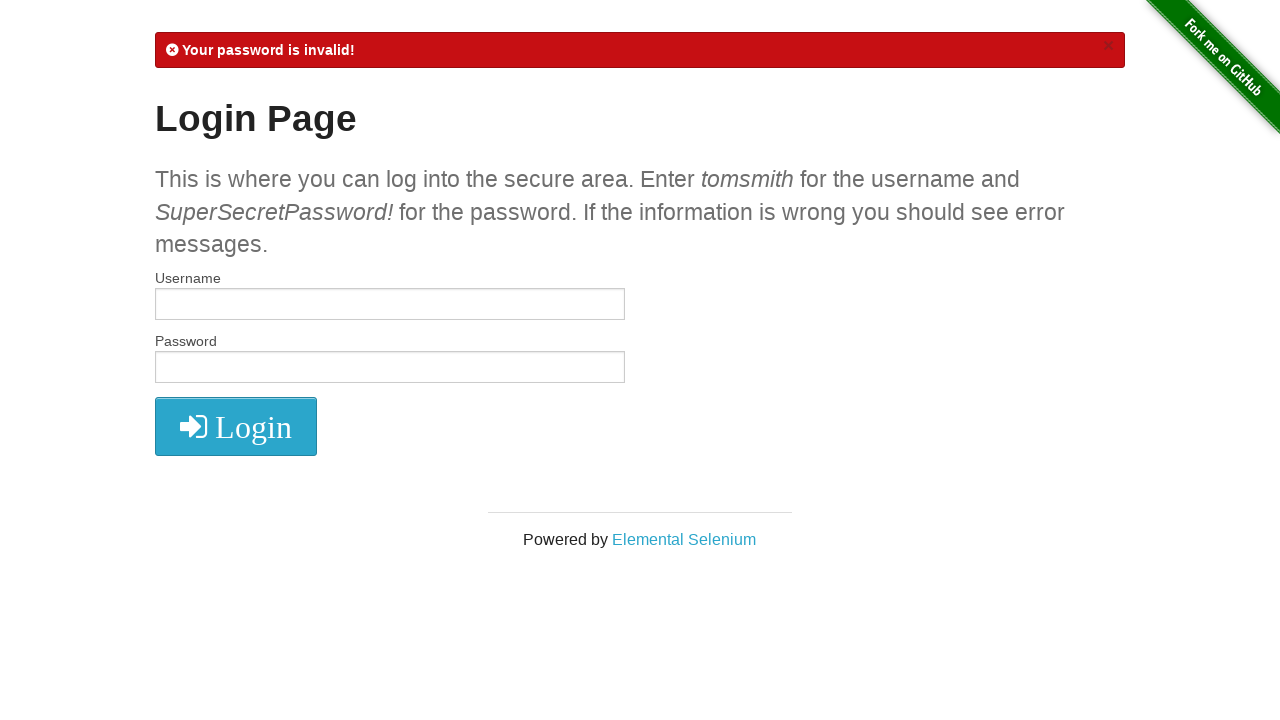

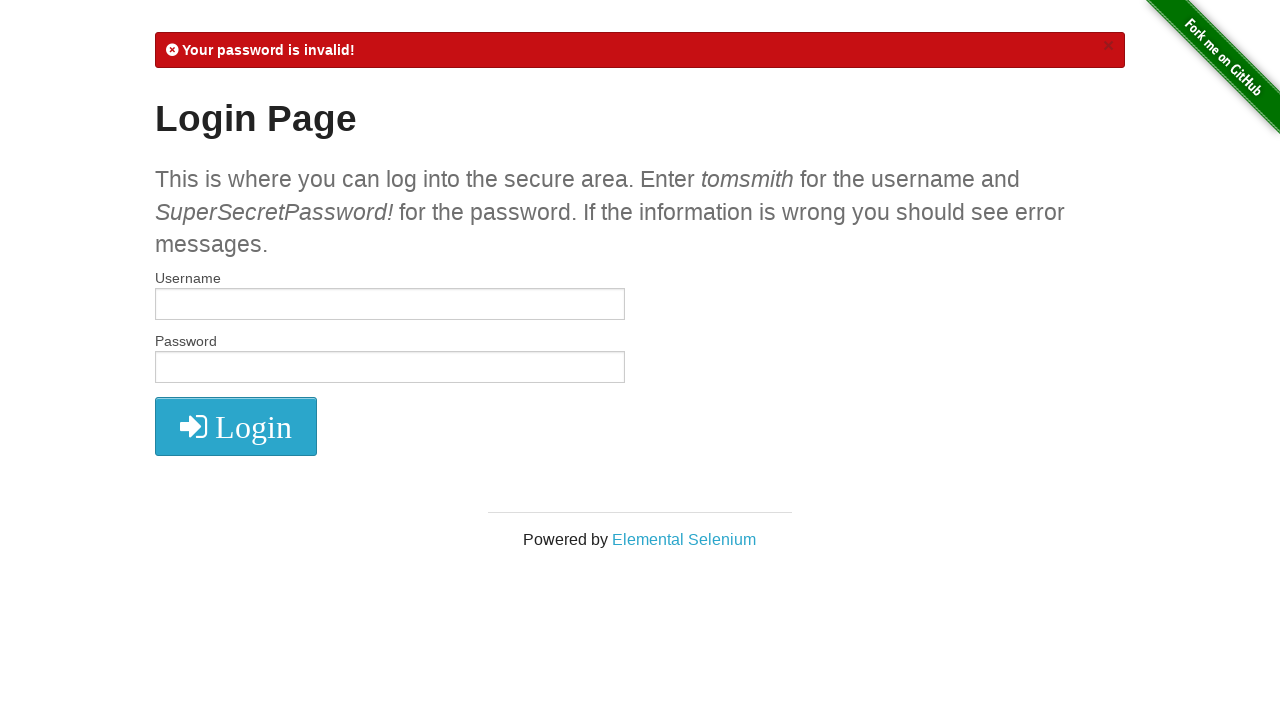